Fills out a job application form on the Pixlogix careers page with personal details, qualifications, and submits the application

Starting URL: https://www.pixlogix.com/careers/php-team-lead/

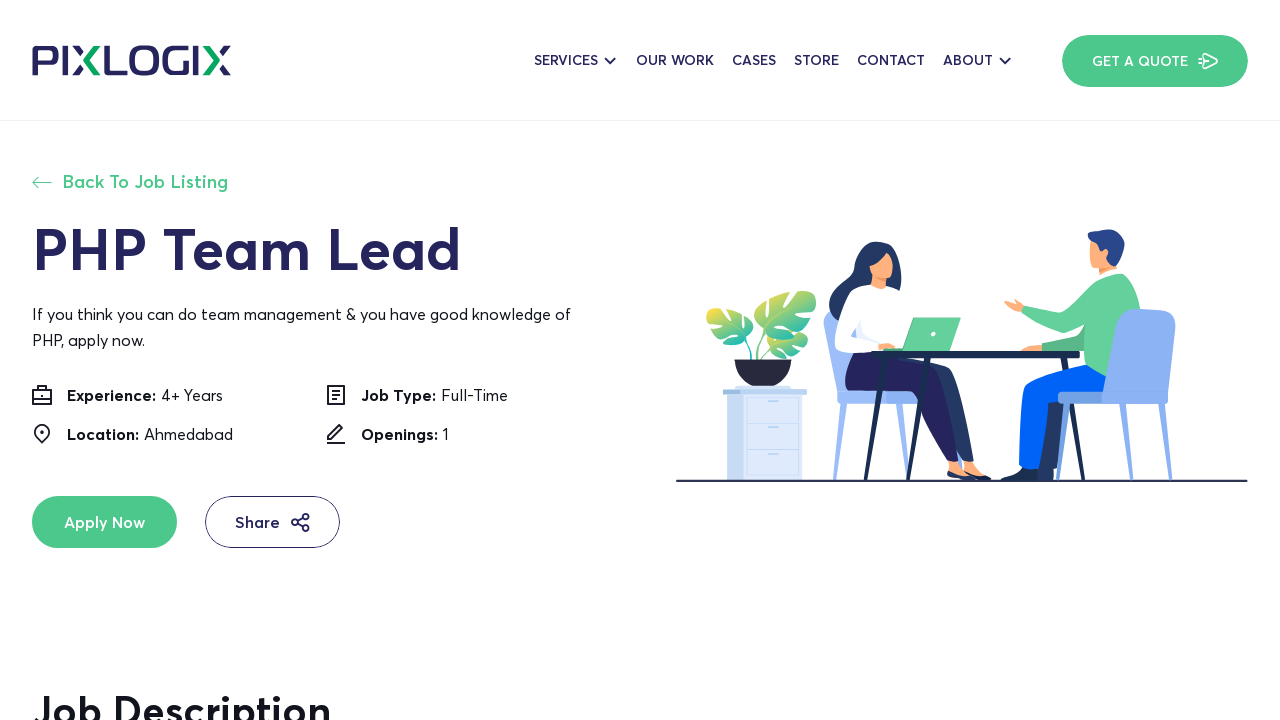

Filled Full Name field with 'Watson' on input[placeholder='Enter Your Full Name']
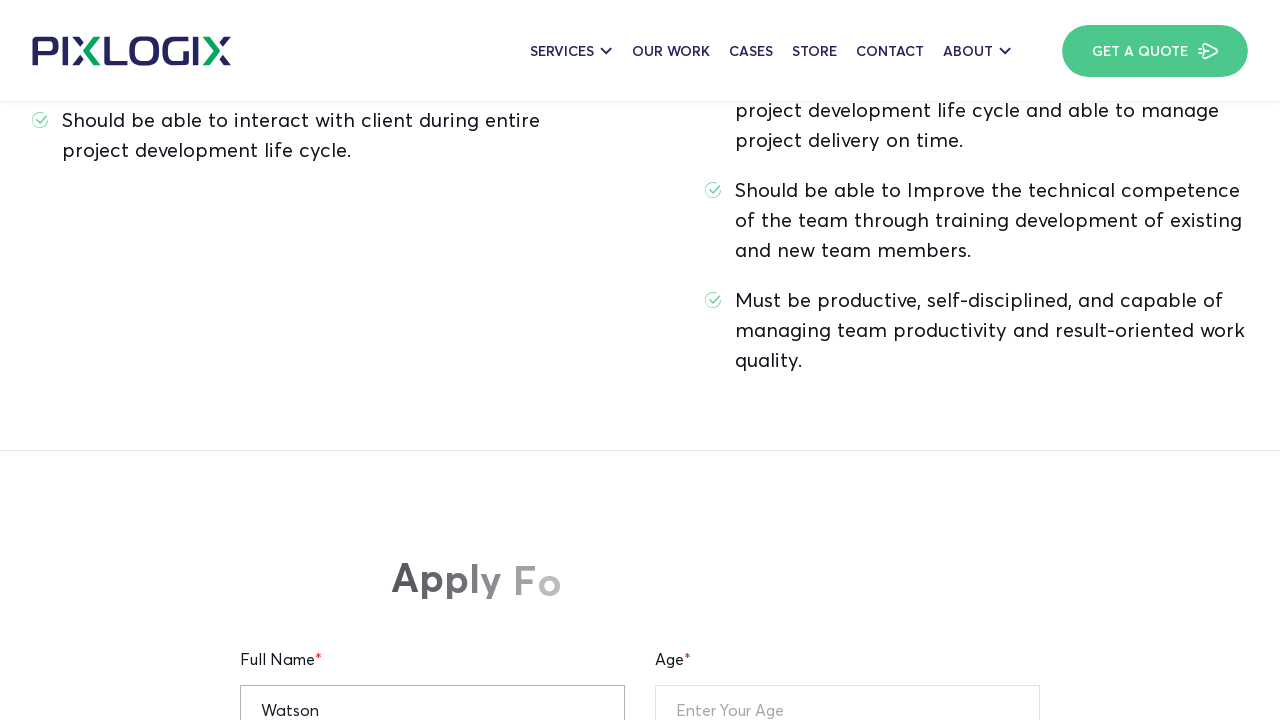

Filled Age field with '28' on input[placeholder='Enter Your Age']
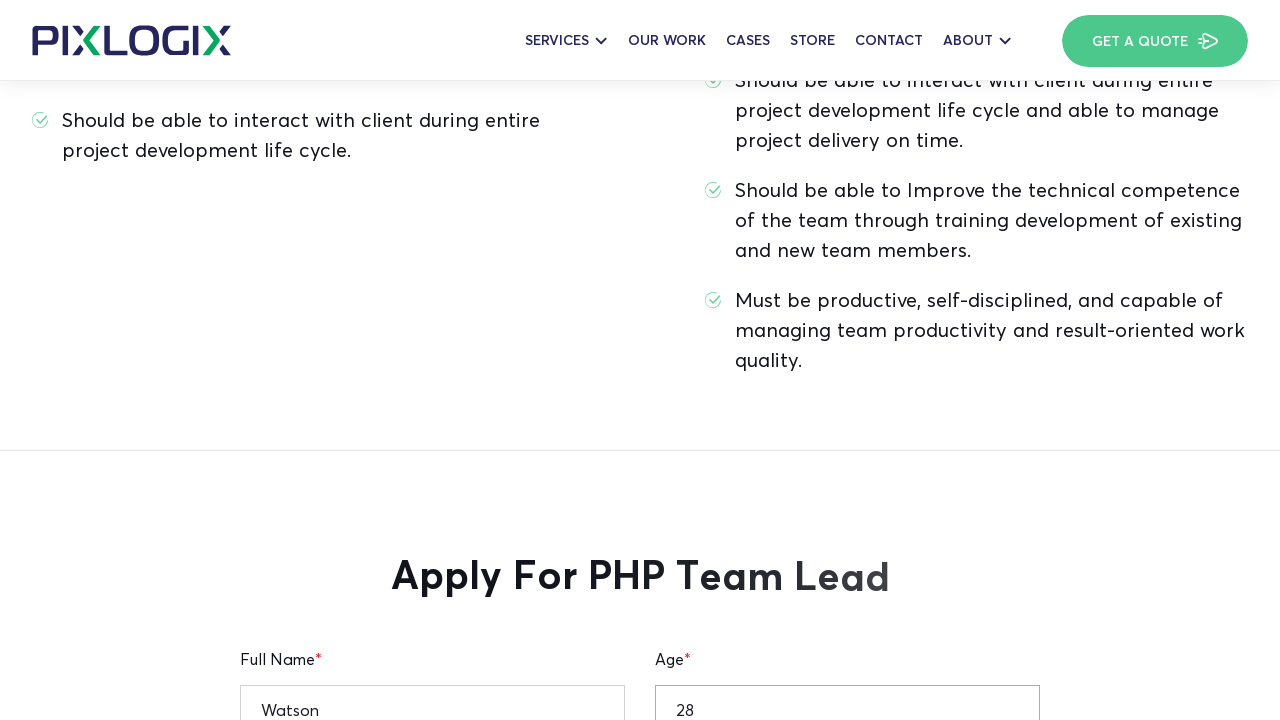

Filled Current Location field with 'San Francisco' on input[placeholder='Enter Your Current Location']
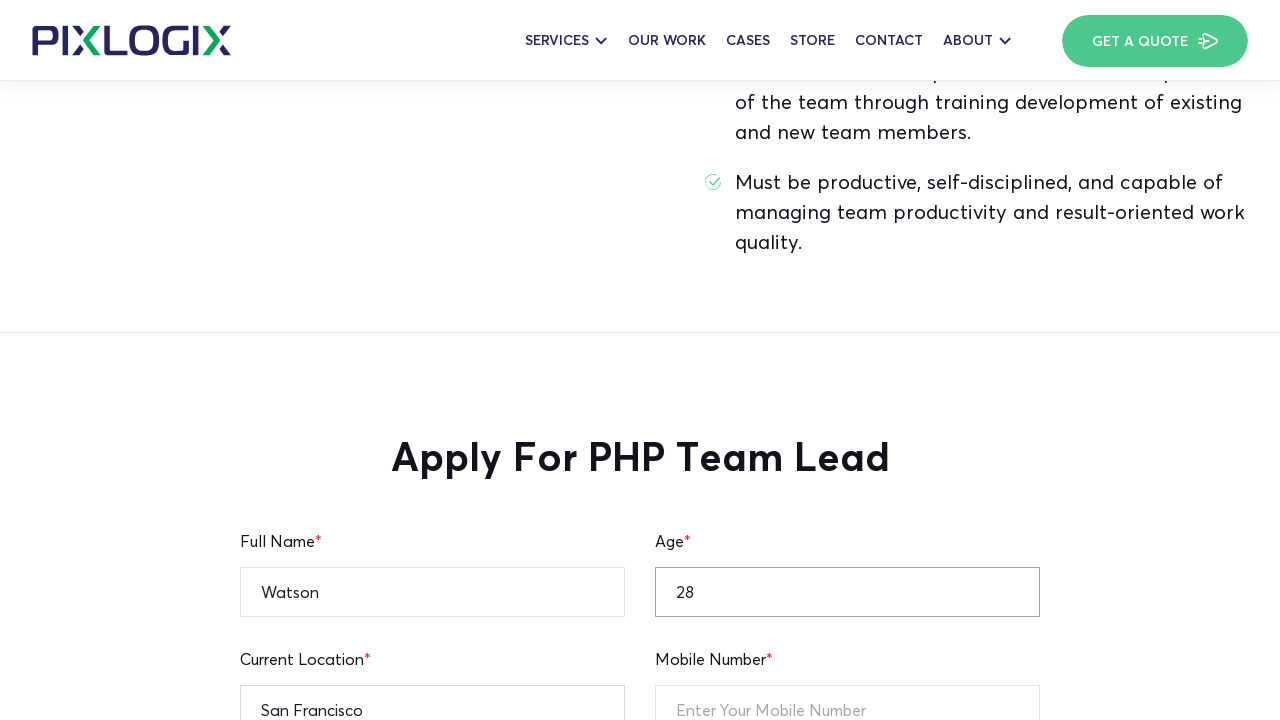

Filled Notice Period field with '30 days' on input[placeholder='Notice Period']
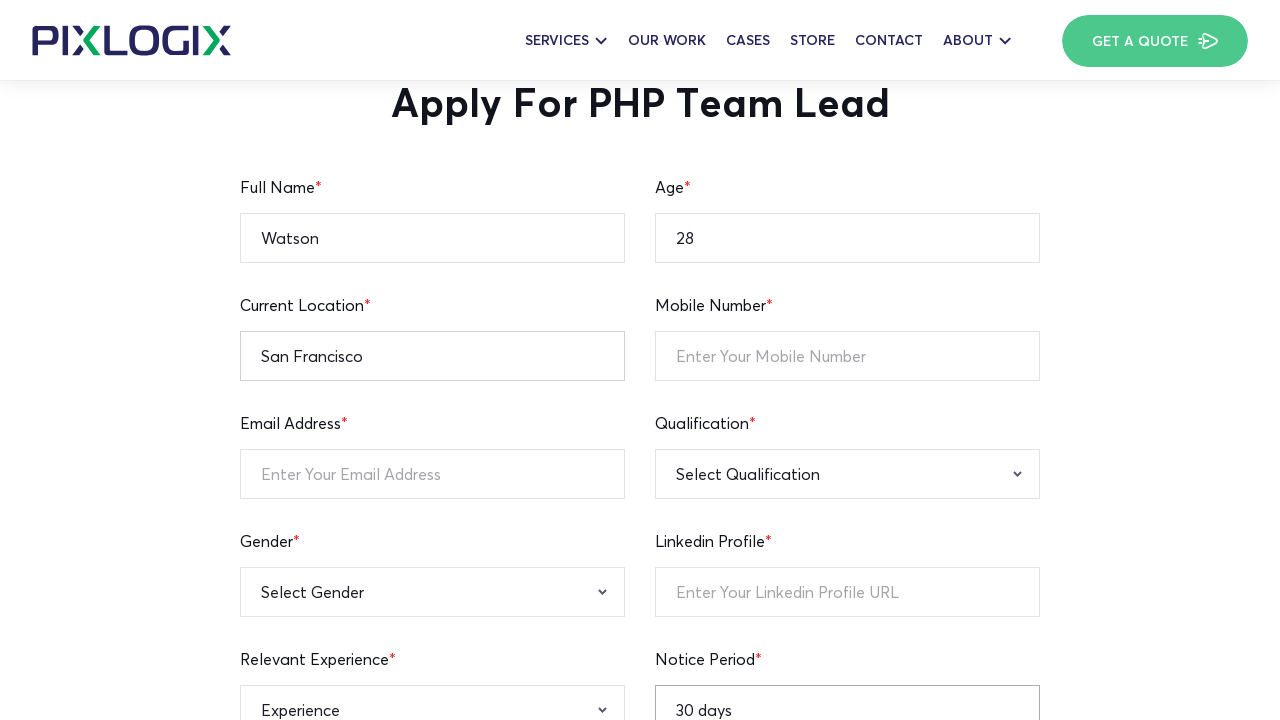

Filled Mobile Number field with '9876543210' on input[placeholder='Enter Your Mobile Number']
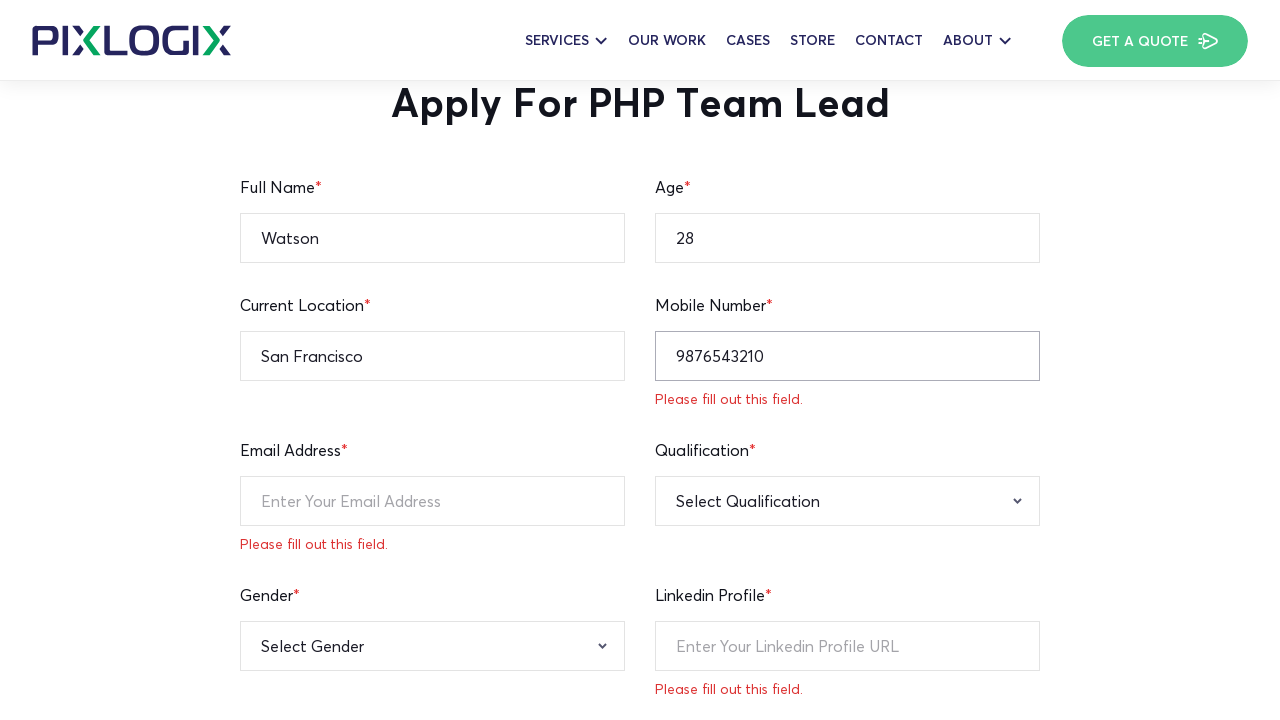

Filled Email Address field with 'johndoe@example.com' on input[placeholder='Enter Your Email Address']
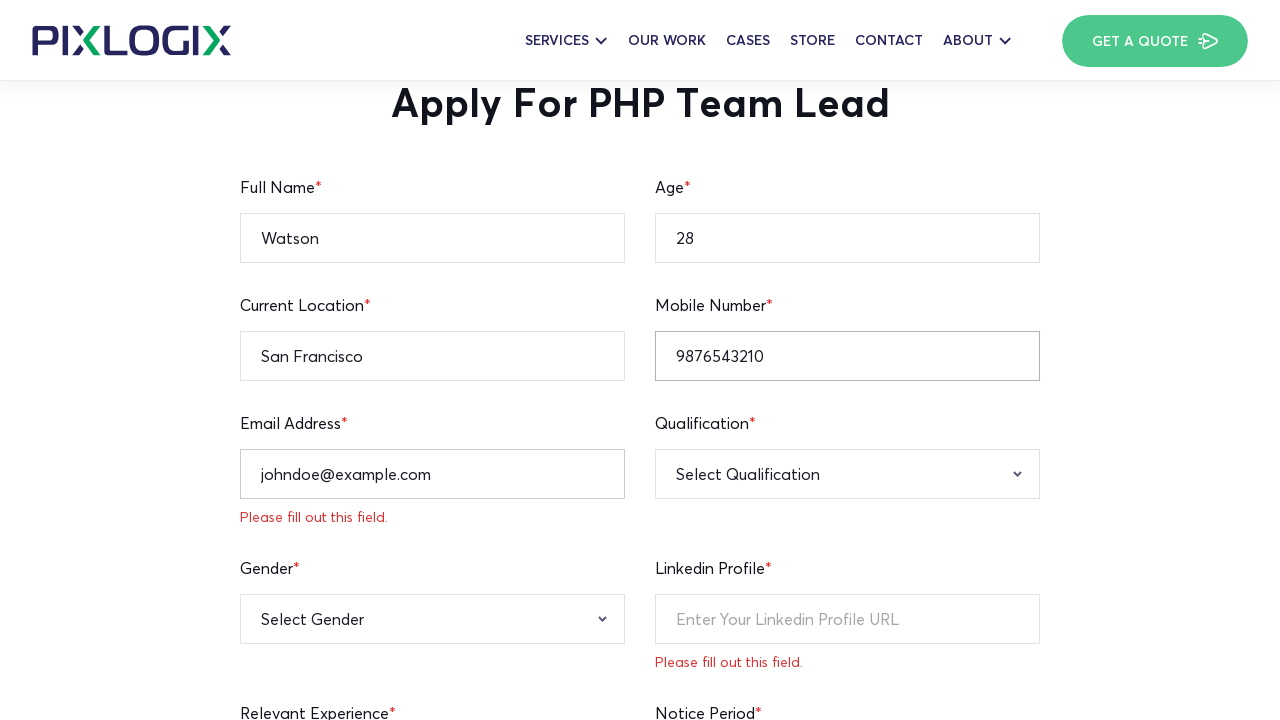

Attempted to set input files for resume upload
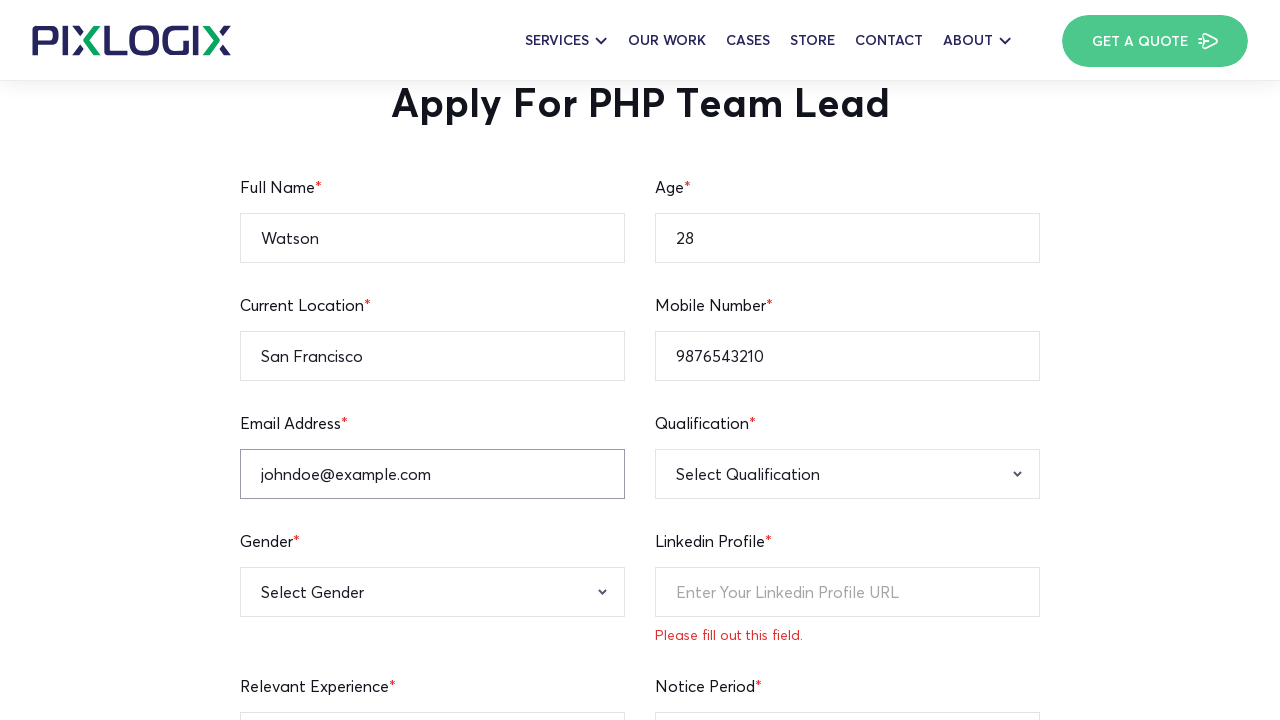

Filled LinkedIn Profile URL field with 'https://linkedin.com/in/johndoe' on input[placeholder='Enter Your Linkedin Profile URL']
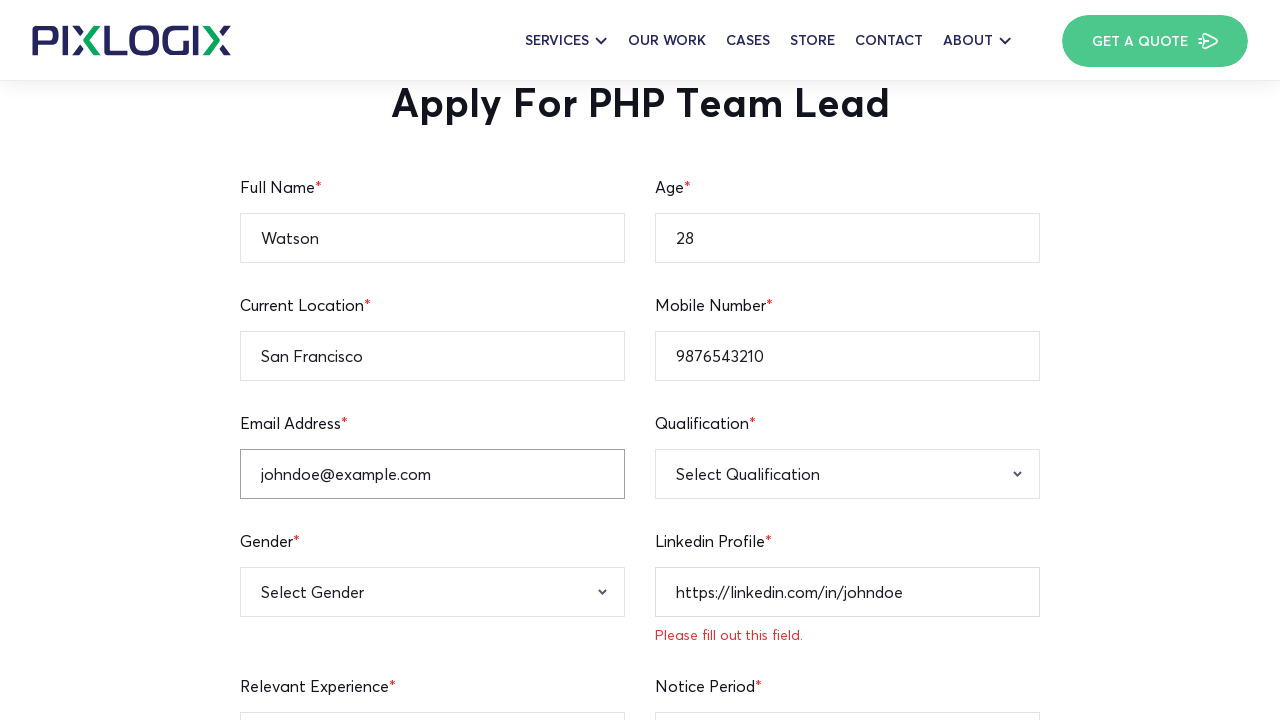

Filled Expected CTC field with '45000' on input[placeholder='Enter Your Expected CTC']
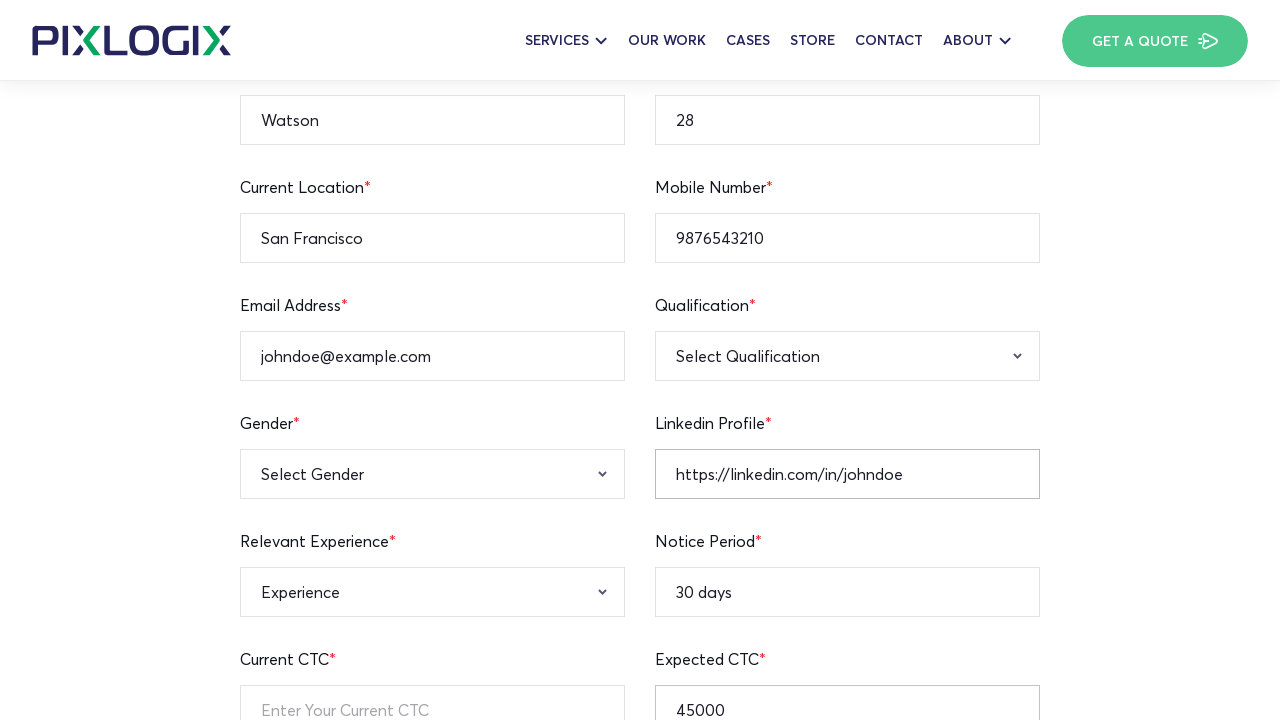

Filled Current CTC field with '35000' on input[placeholder='Enter Your Current CTC']
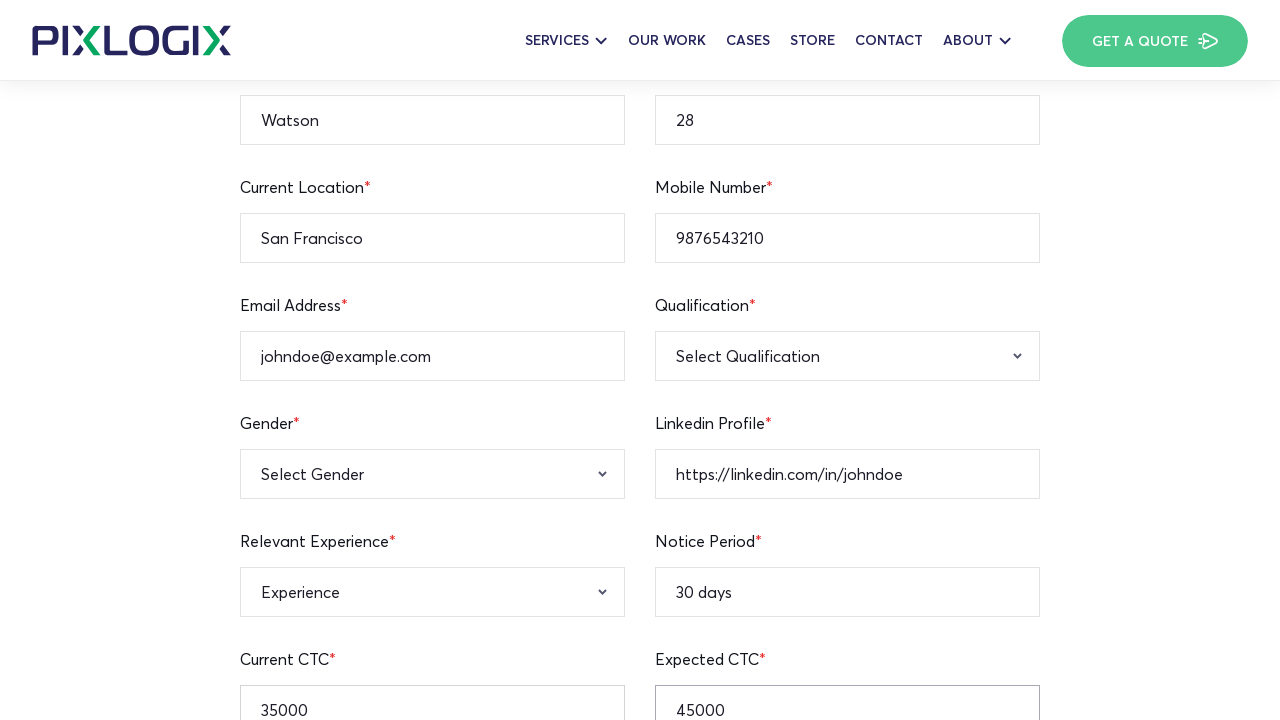

Selected 'B.A' from Qualification dropdown on select[name='qualification-menu']
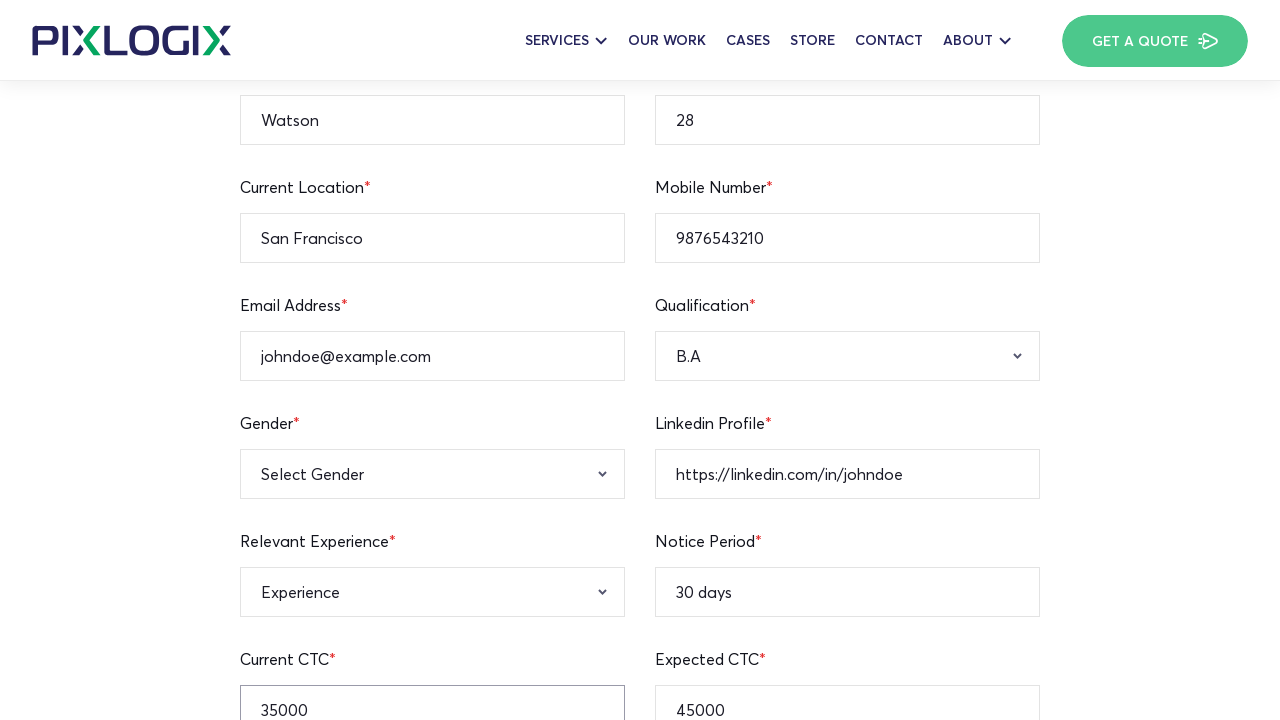

Selected 'Male' from Gender dropdown on select[name='gender']
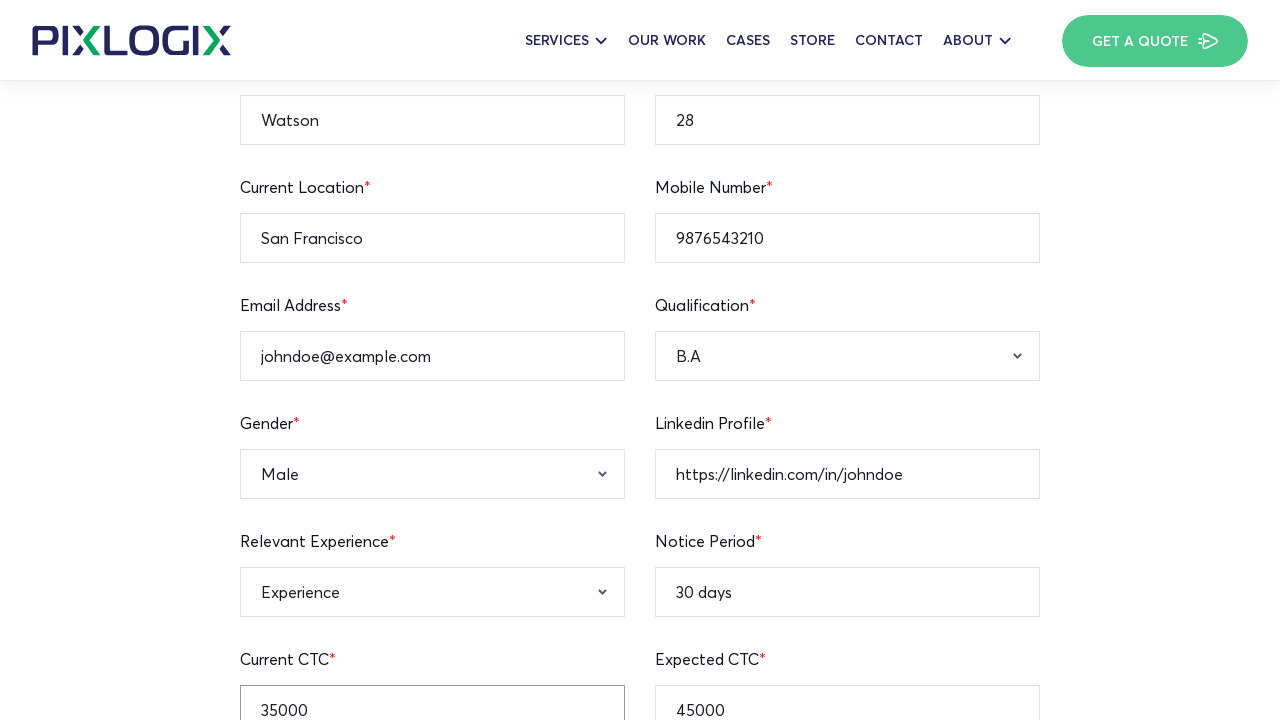

Selected 'Fresher' from Experience dropdown on select[name='experience']
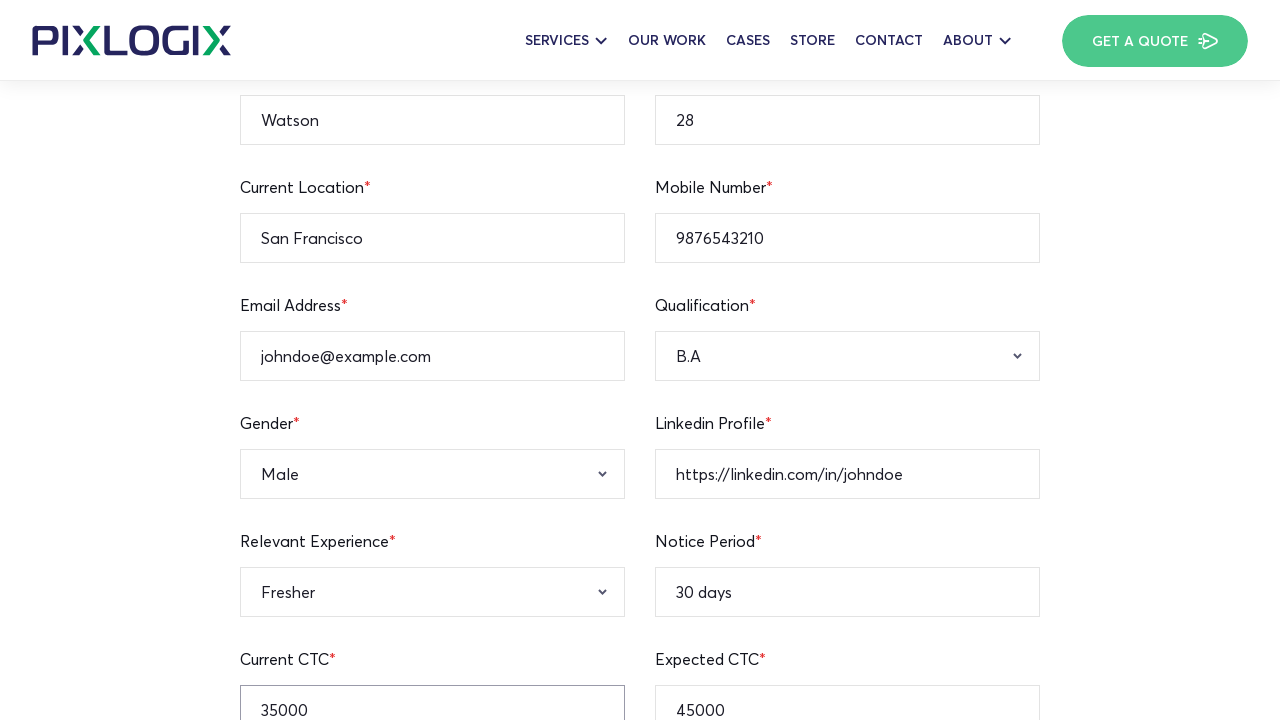

Filled Skills field with 'Python, Java, Selenium, Test Automation, API Testing' on textarea[placeholder='Enter Your Skills']
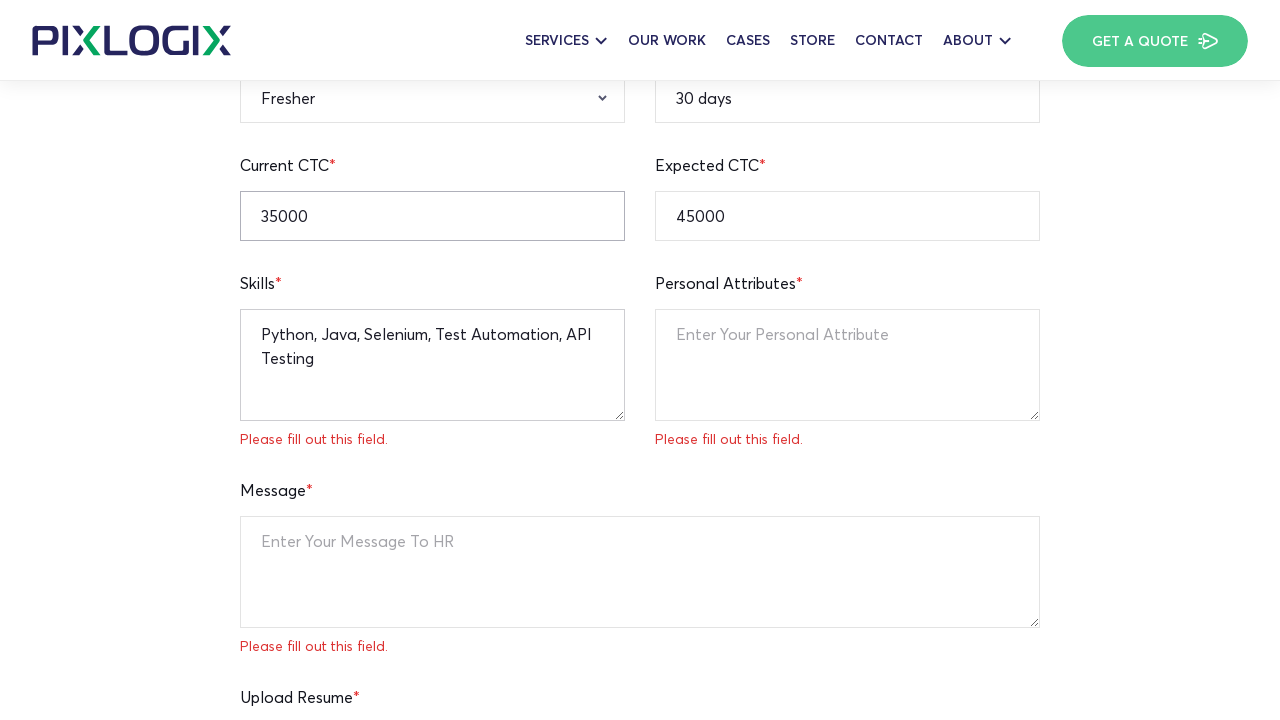

Filled Personal Attributes field with 'Detail-oriented, self-motivated, excellent problem-solving skills' on textarea[placeholder='Enter Your Personal Attribute']
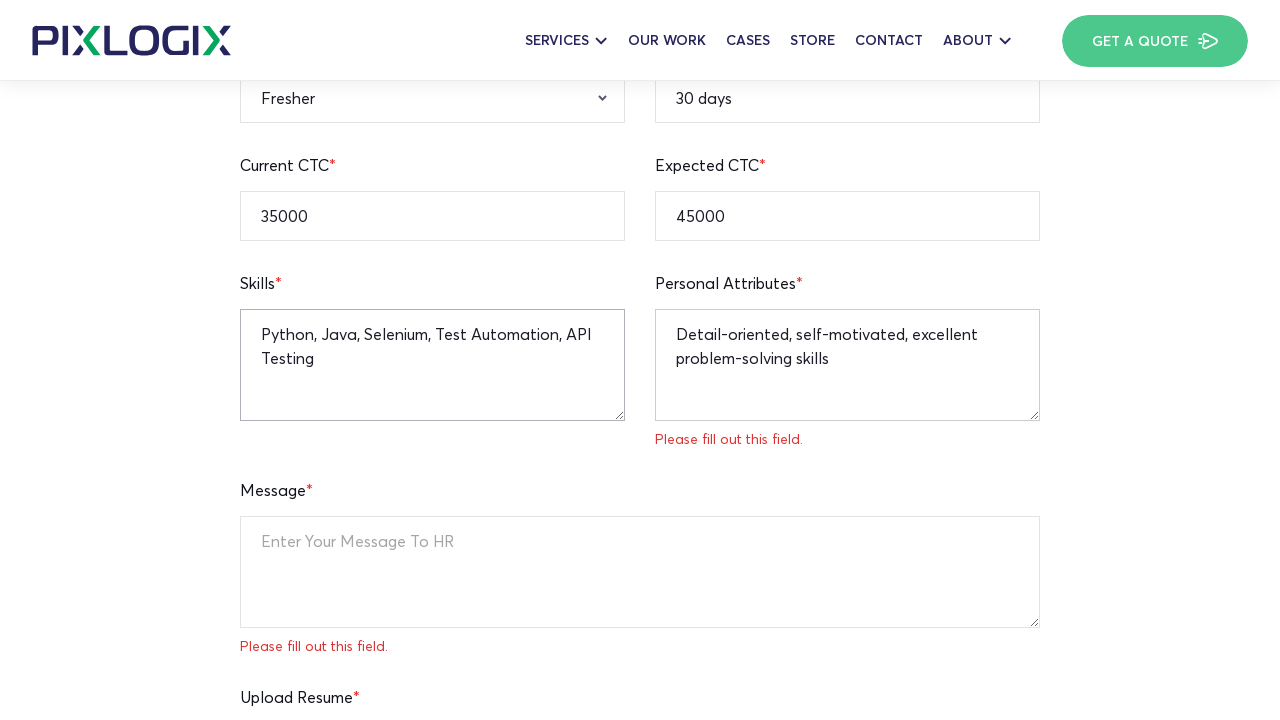

Filled Message to HR field with job application motivation message on textarea[placeholder='Enter Your Message To HR']
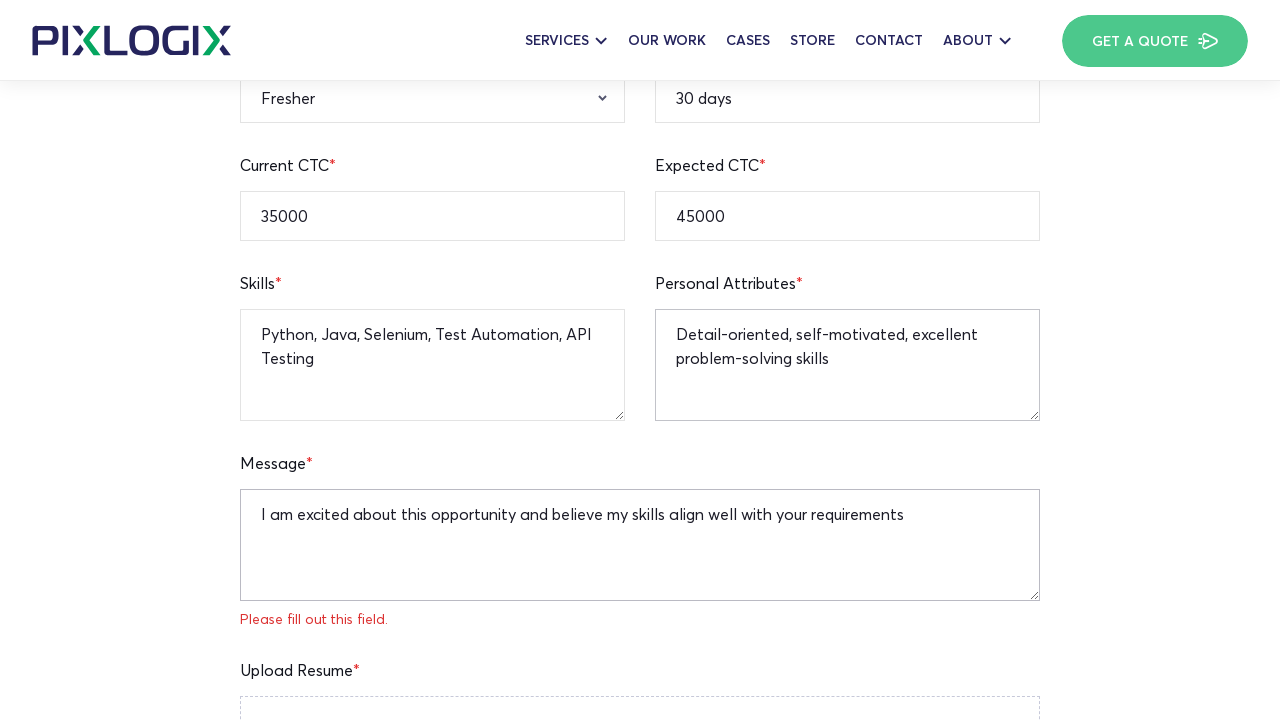

Clicked 'Apply Now' button to submit the job application form at (640, 360) on button:has-text('Apply Now')
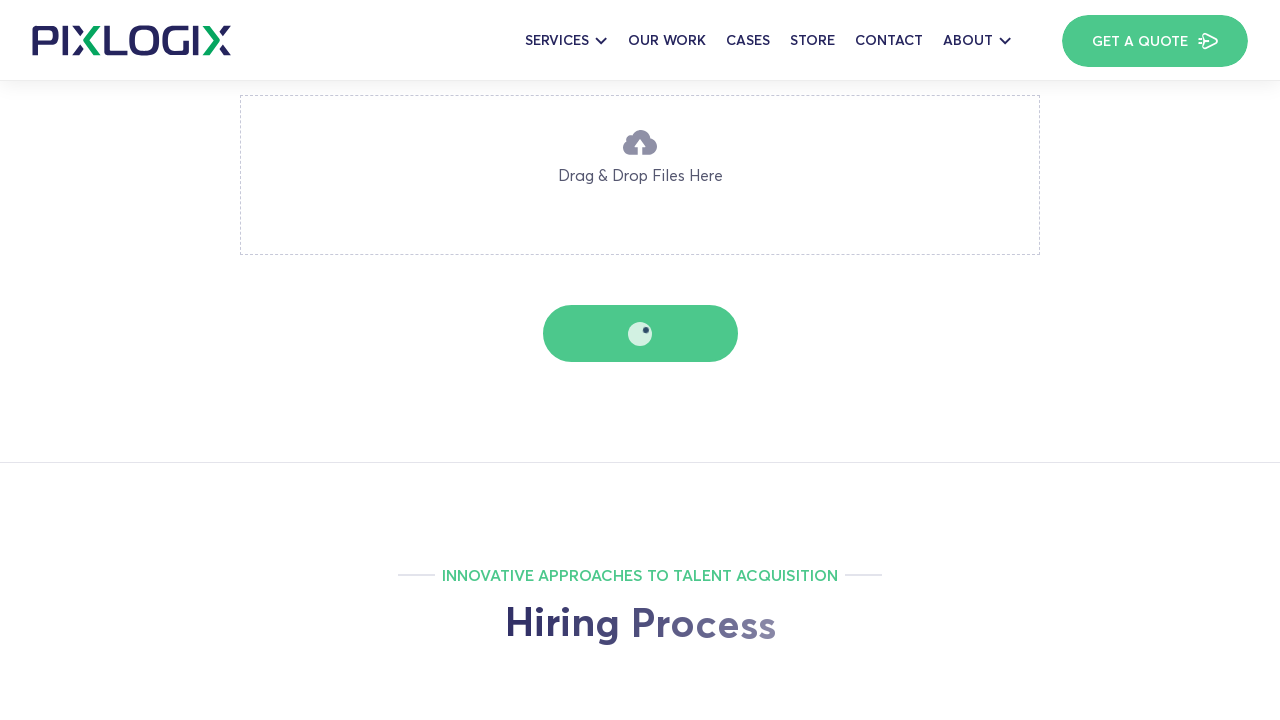

Waited 2 seconds for form submission to complete
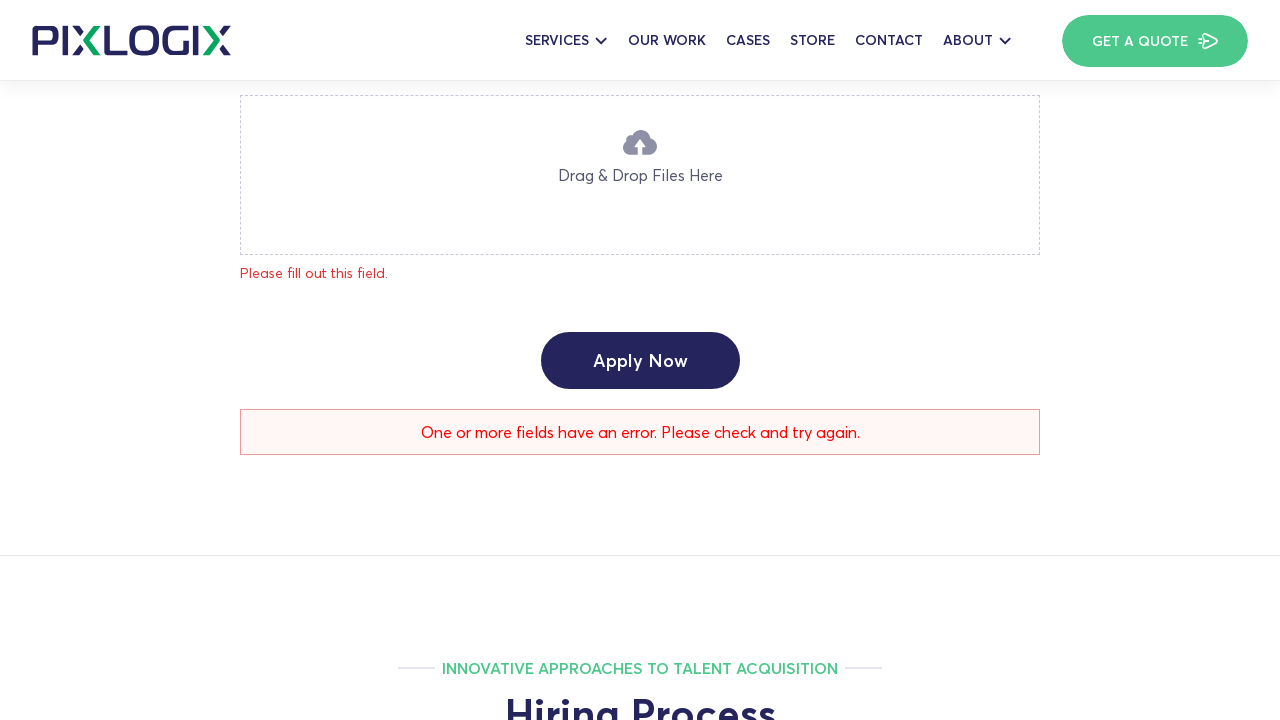

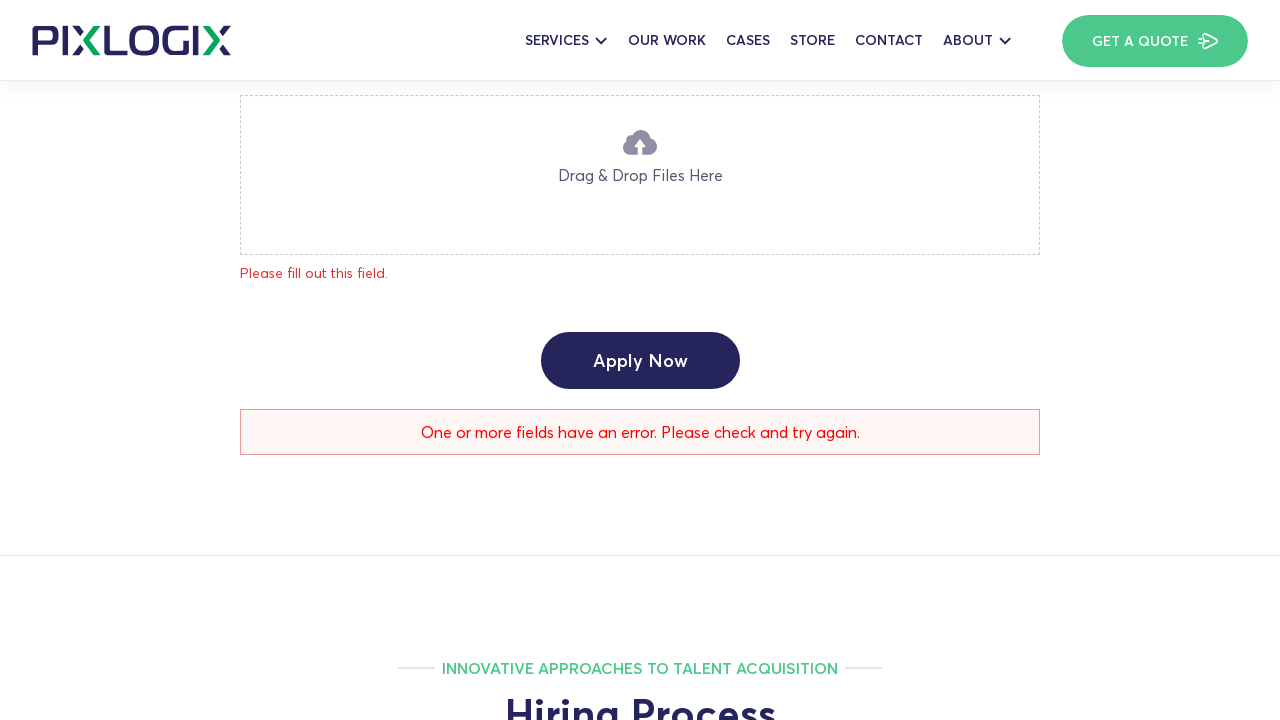